Tests double-clicking on a coffee title to translate it to Chinese

Starting URL: https://coffee-cart.app/

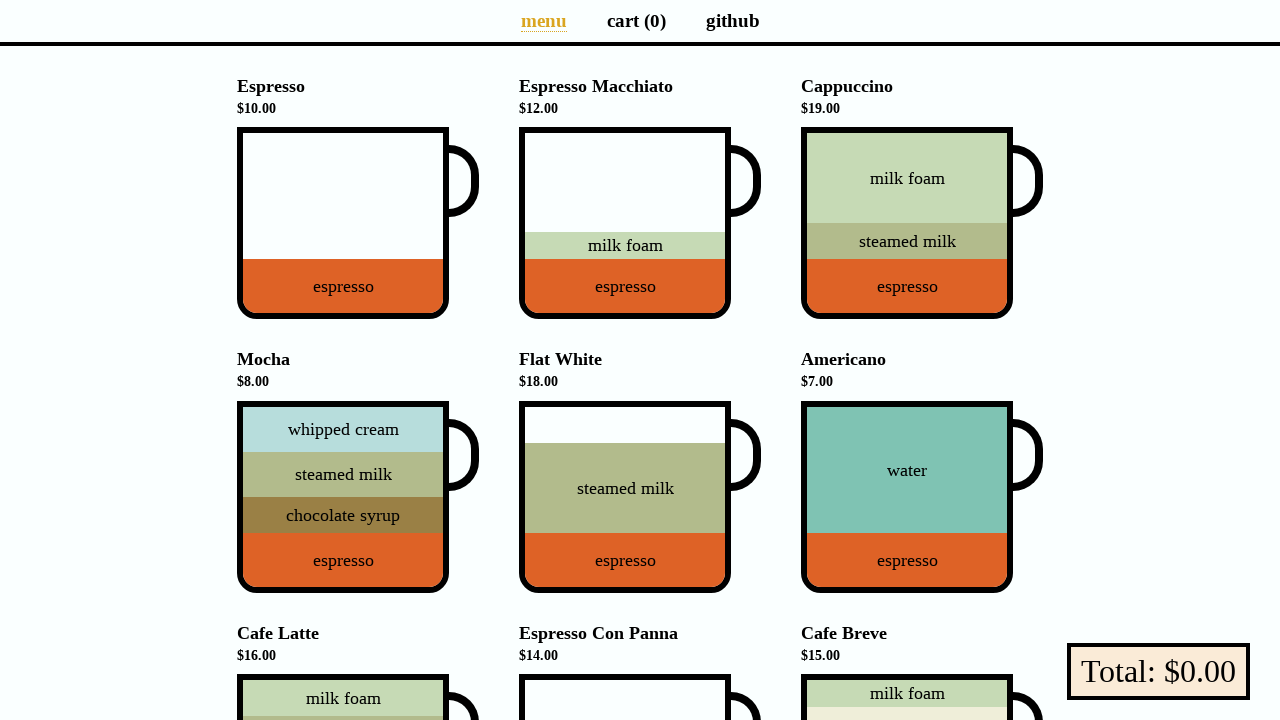

Double-clicked on coffee title (3rd item) to translate to Chinese at (922, 97) on ul>li:nth-child(3)>h4
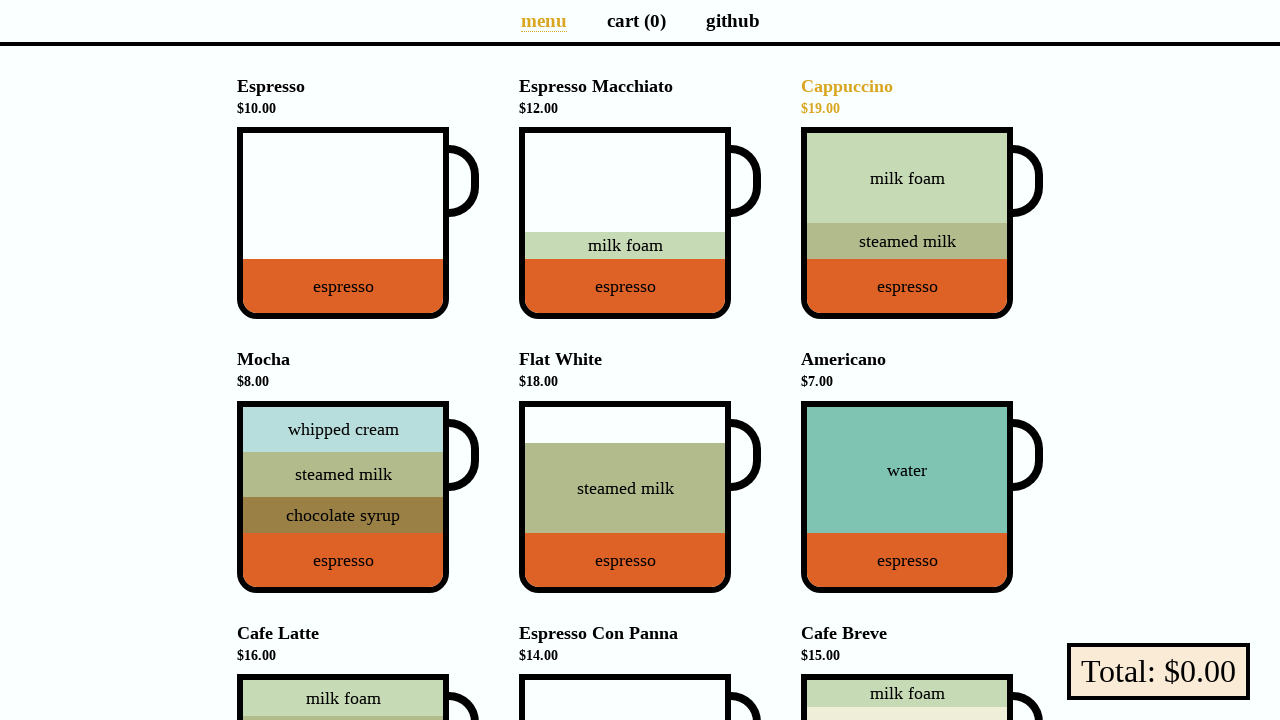

Waited for coffee title to update after double-click
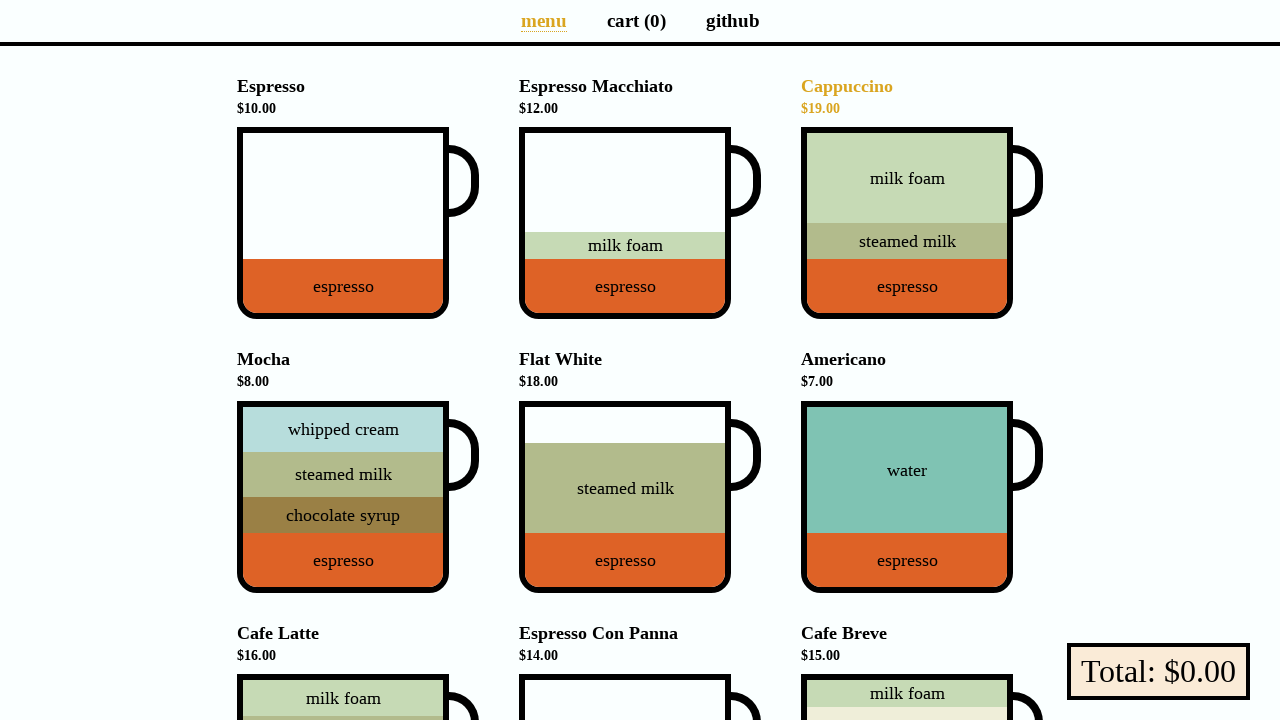

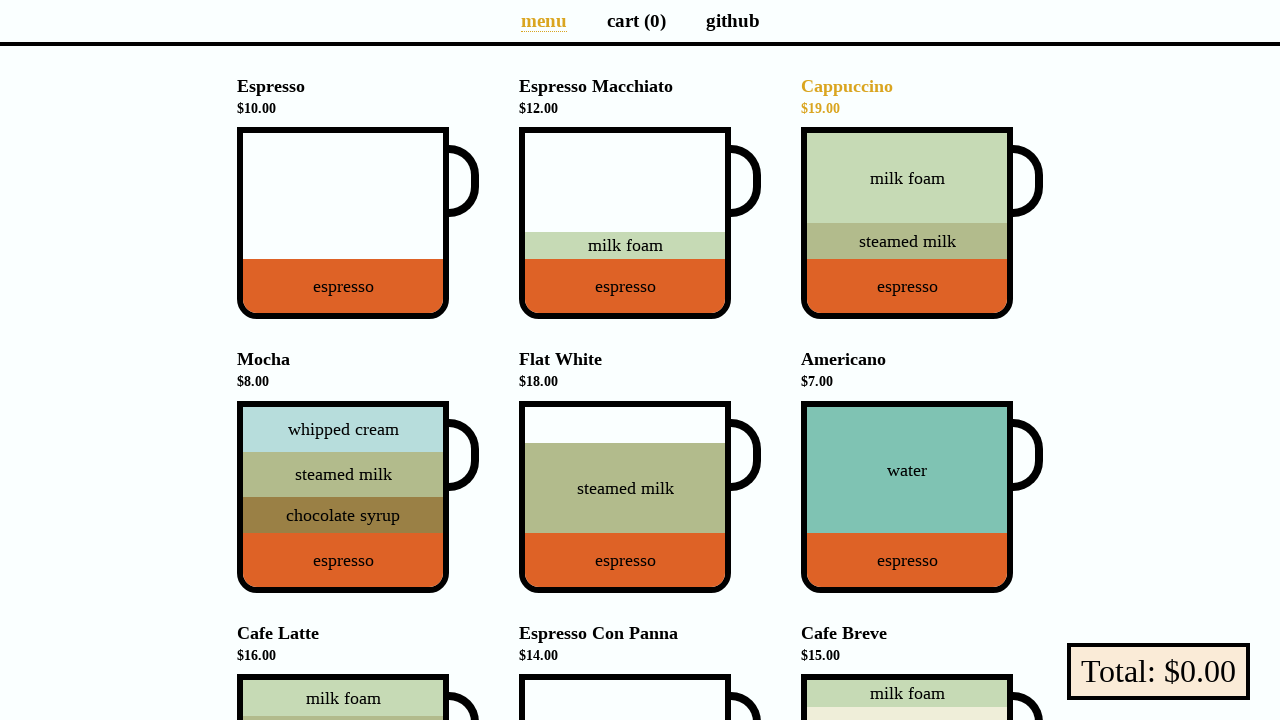